Tests the add-to-cart functionality on BrowserStack demo e-commerce site by clicking add to cart on a product, verifying the cart opens, and checking that the correct product appears in the cart.

Starting URL: https://www.bstackdemo.com

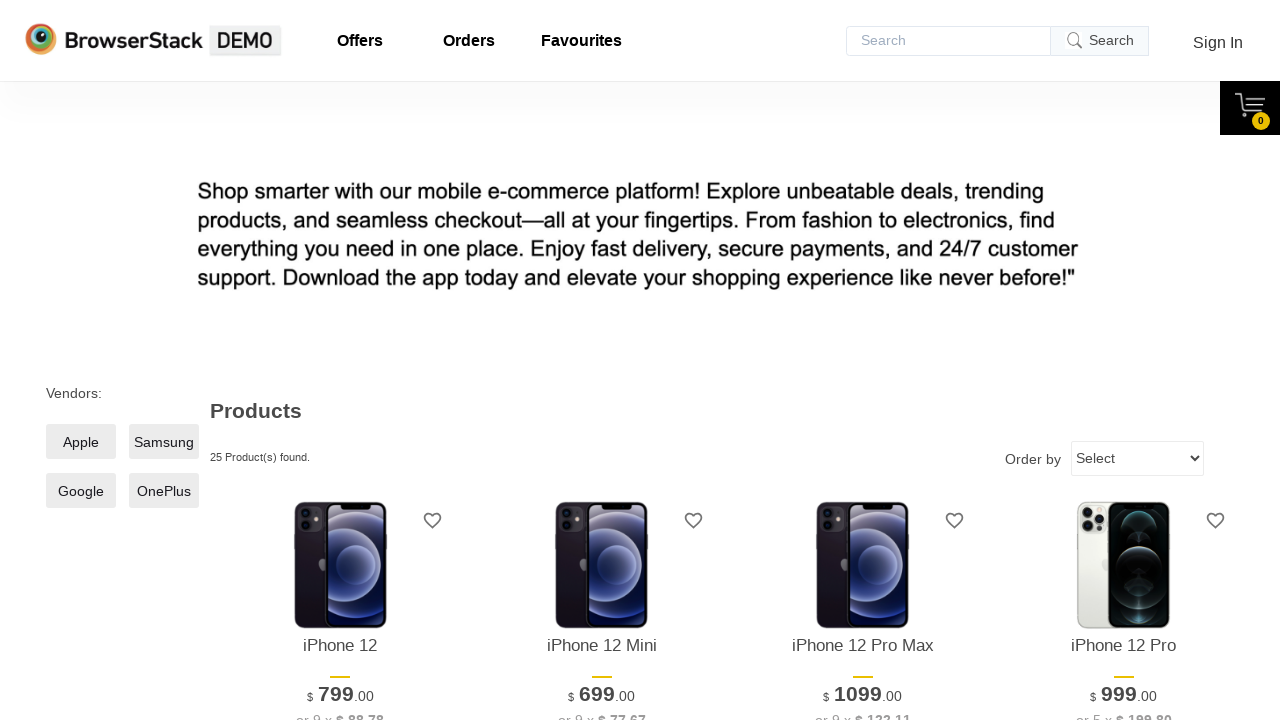

Verified page title contains 'StackDemo'
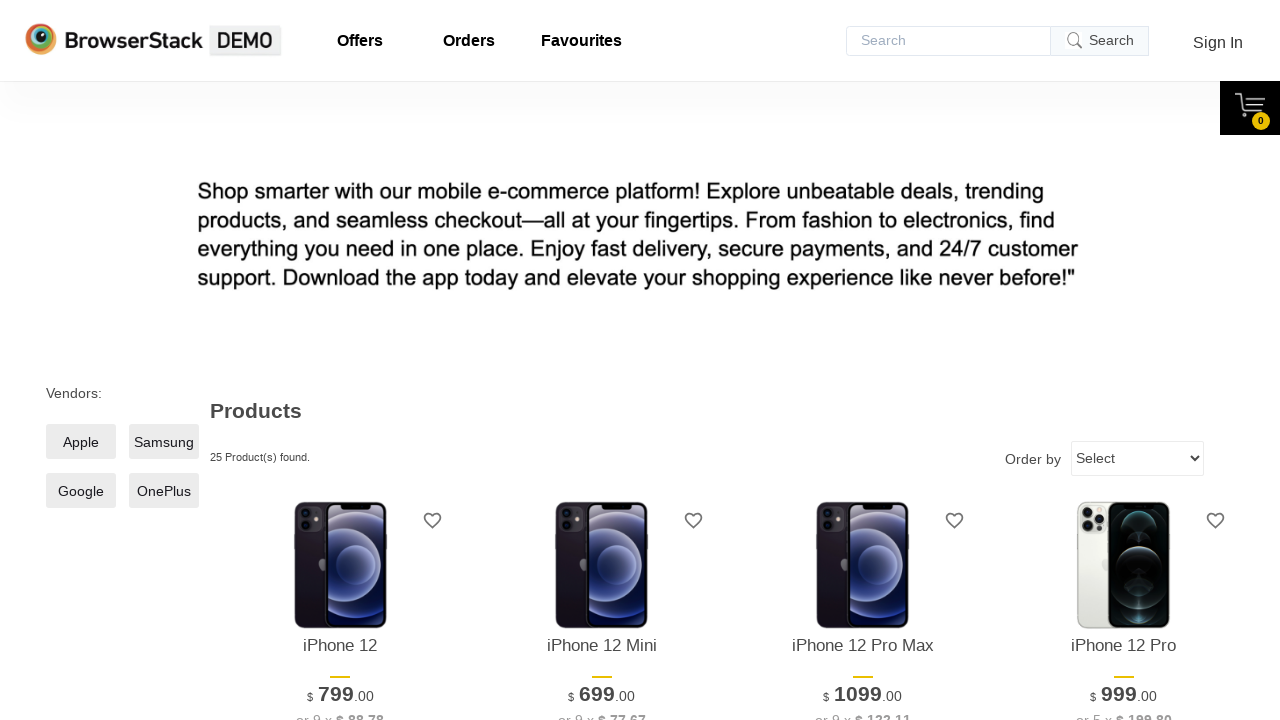

Retrieved product name from product listing
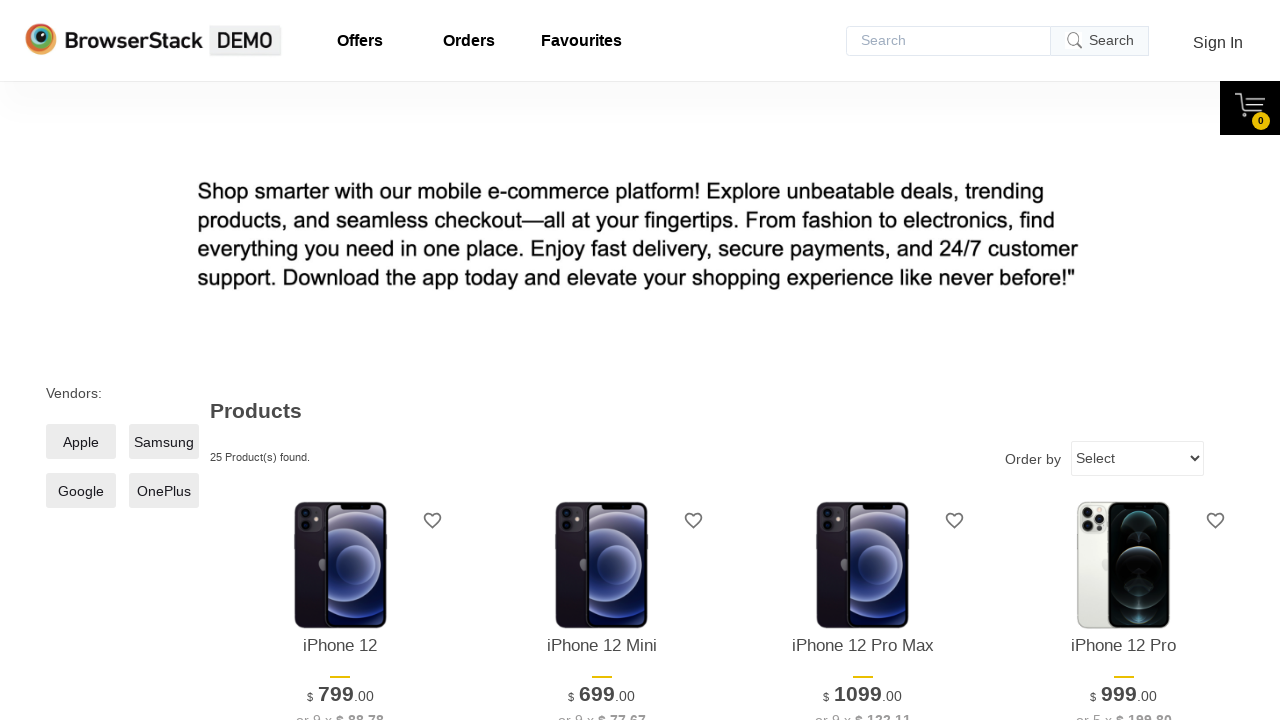

Clicked add to cart button on first product at (340, 361) on xpath=//*[@id='1']/div[4]
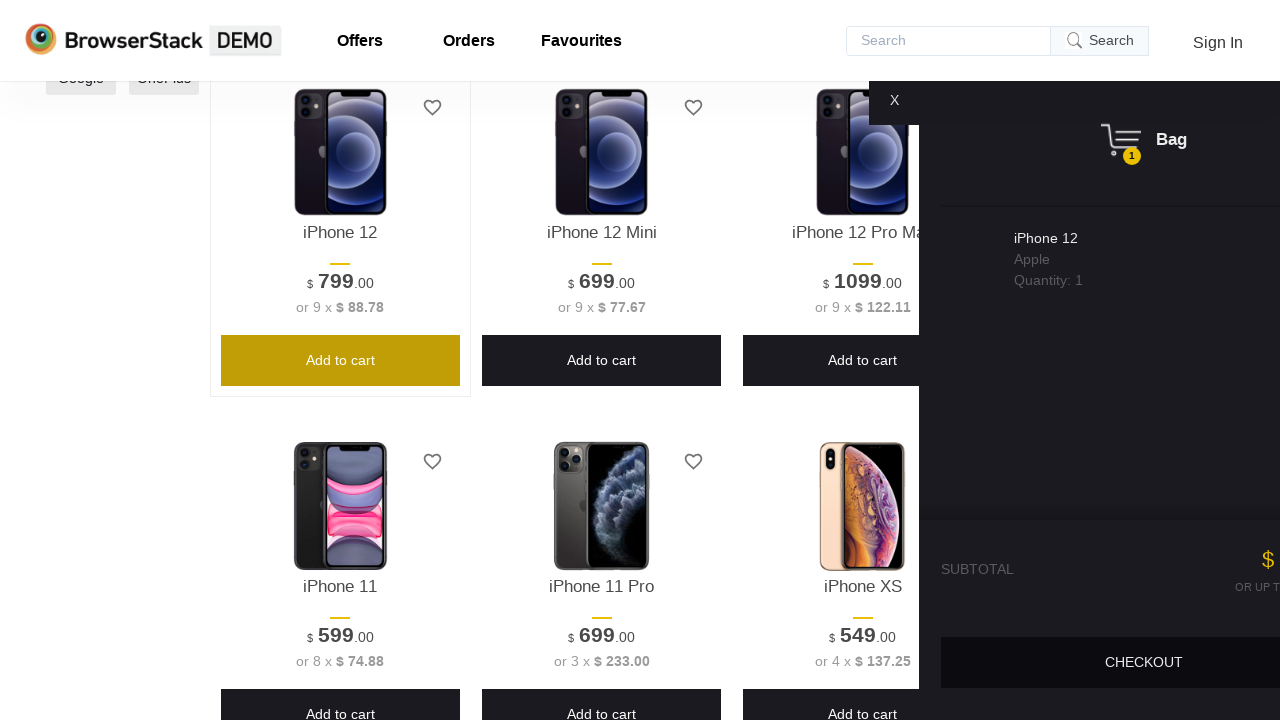

Cart panel appeared
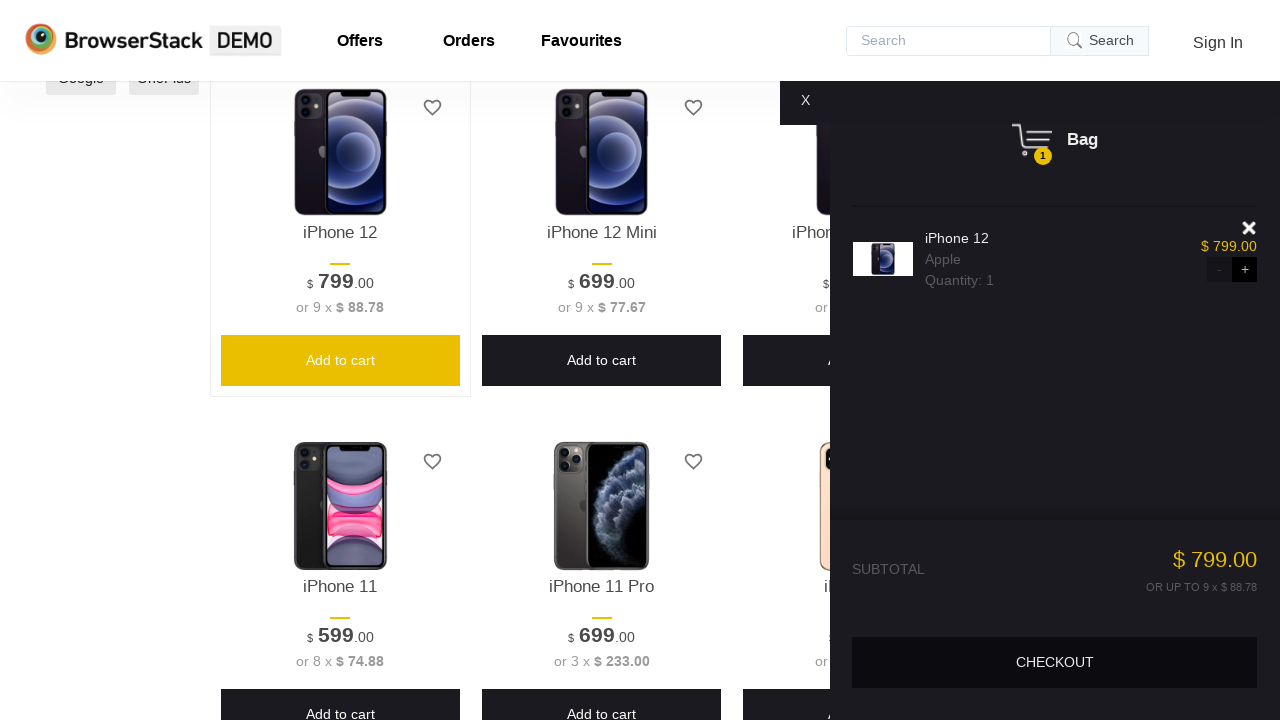

Verified cart panel is visible
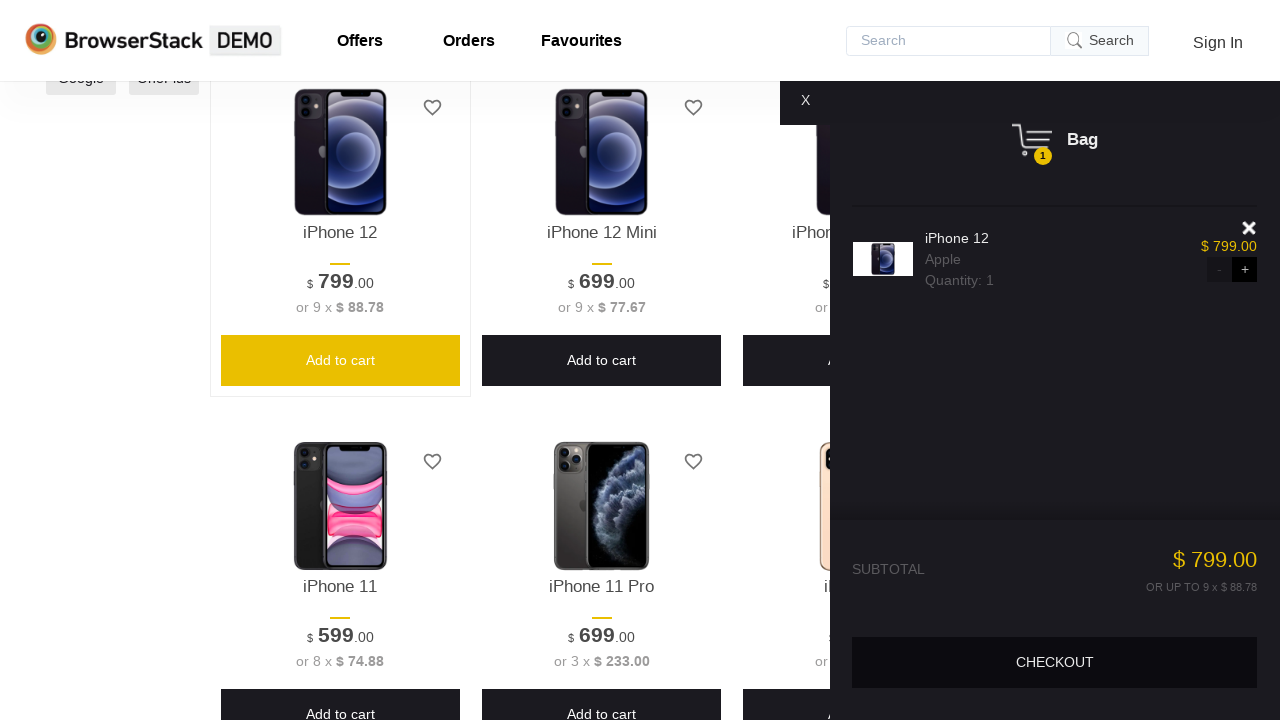

Retrieved product name from cart
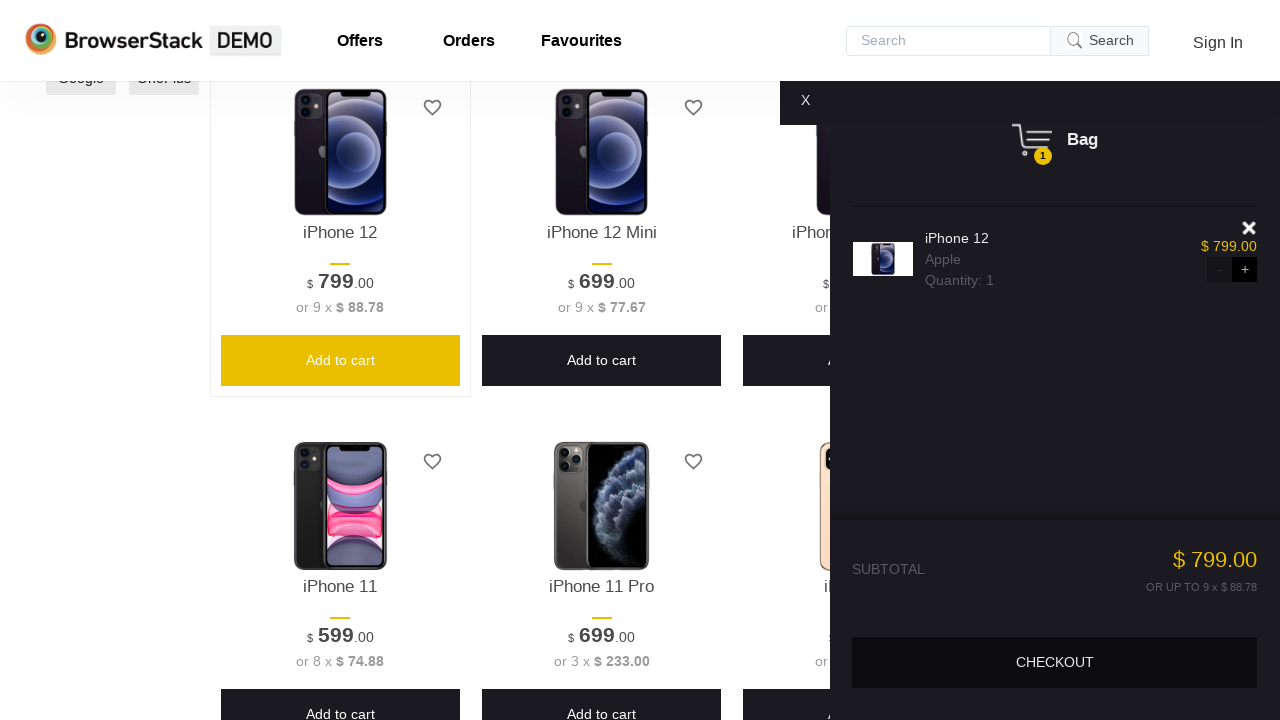

Verified product in cart matches the product added
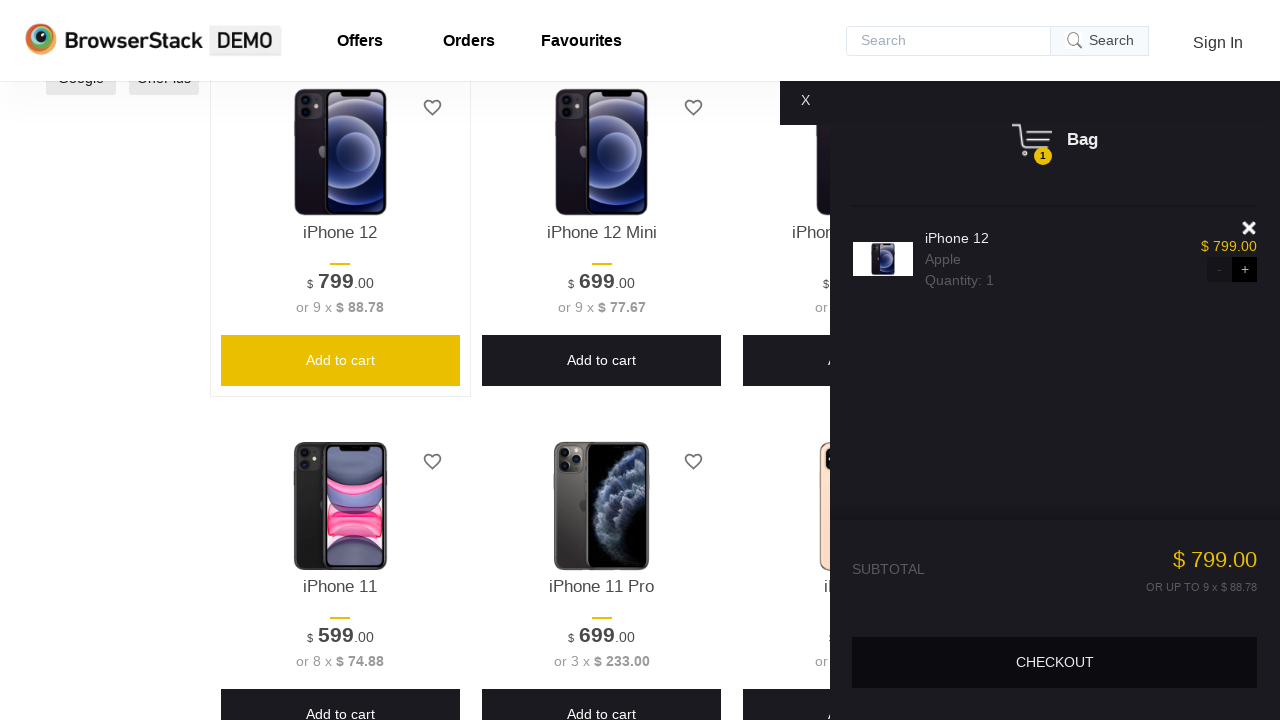

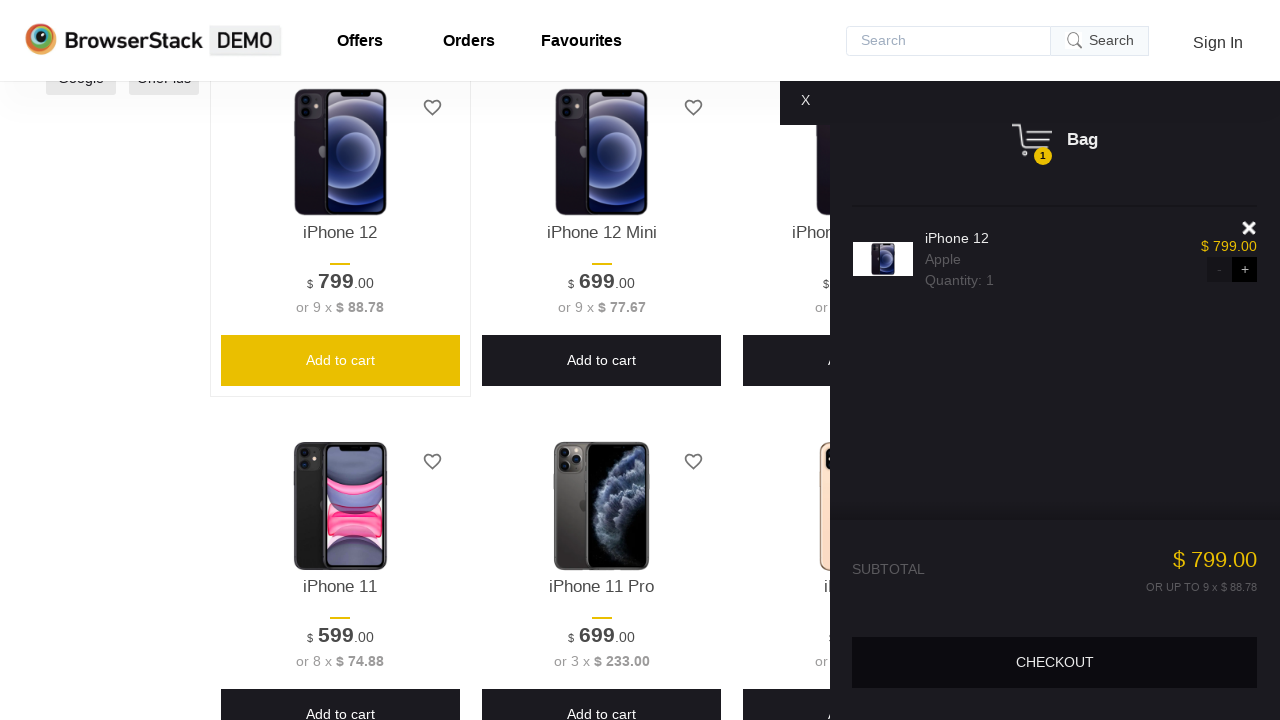